Tests page scrolling functionality by scrolling the viewport and a fixed table element, then validates that the sum of values in a table column matches the displayed total amount.

Starting URL: http://www.qaclickacademy.com/practice.php

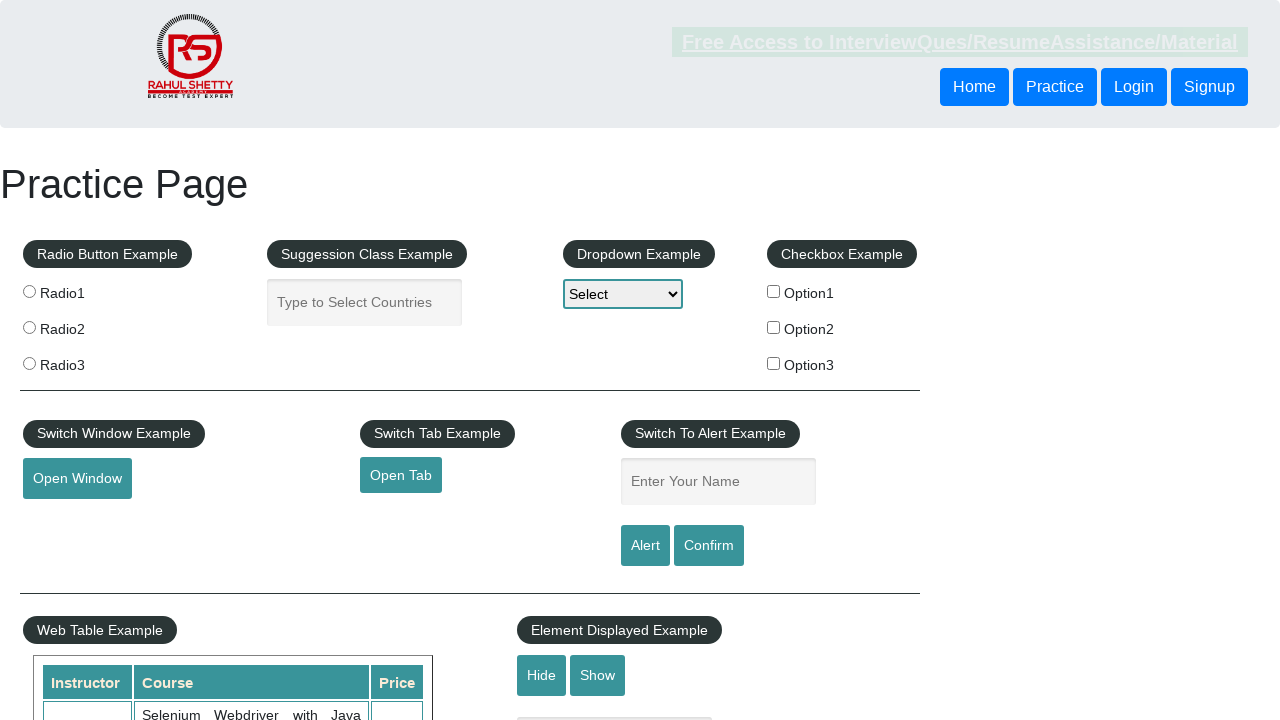

Scrolled page down by 500 pixels
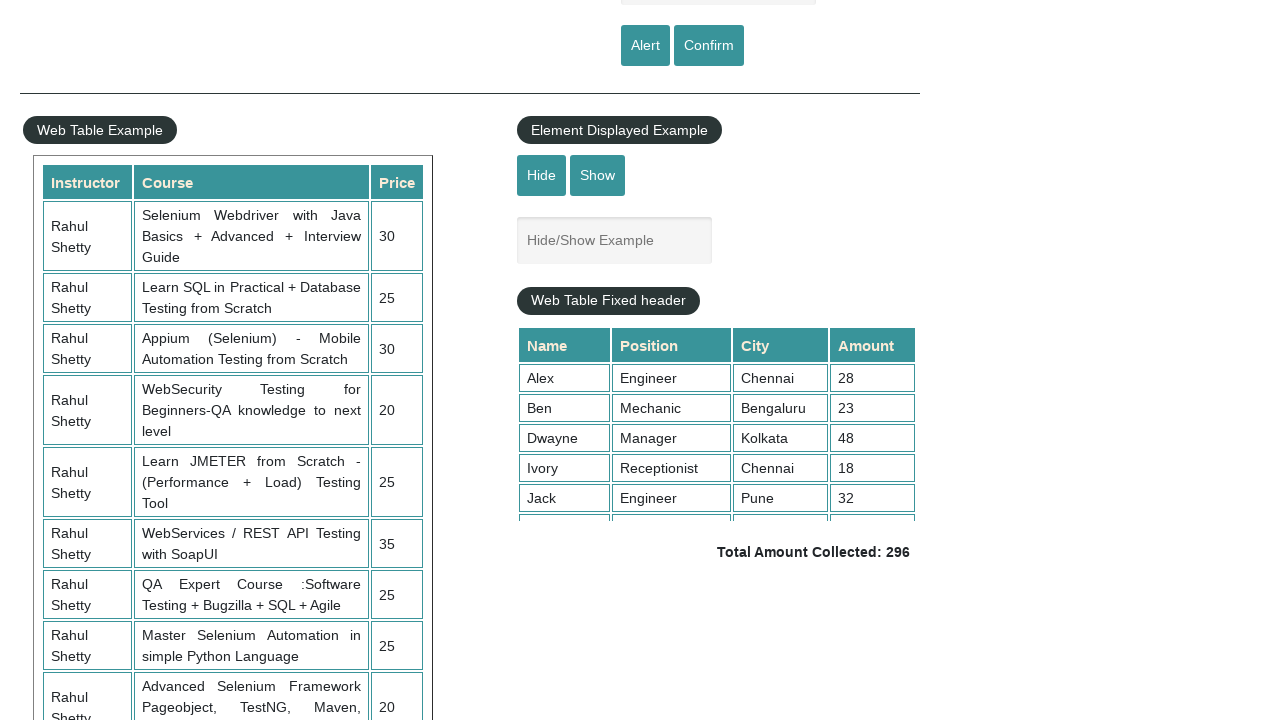

Waited 1 second for page scroll to complete
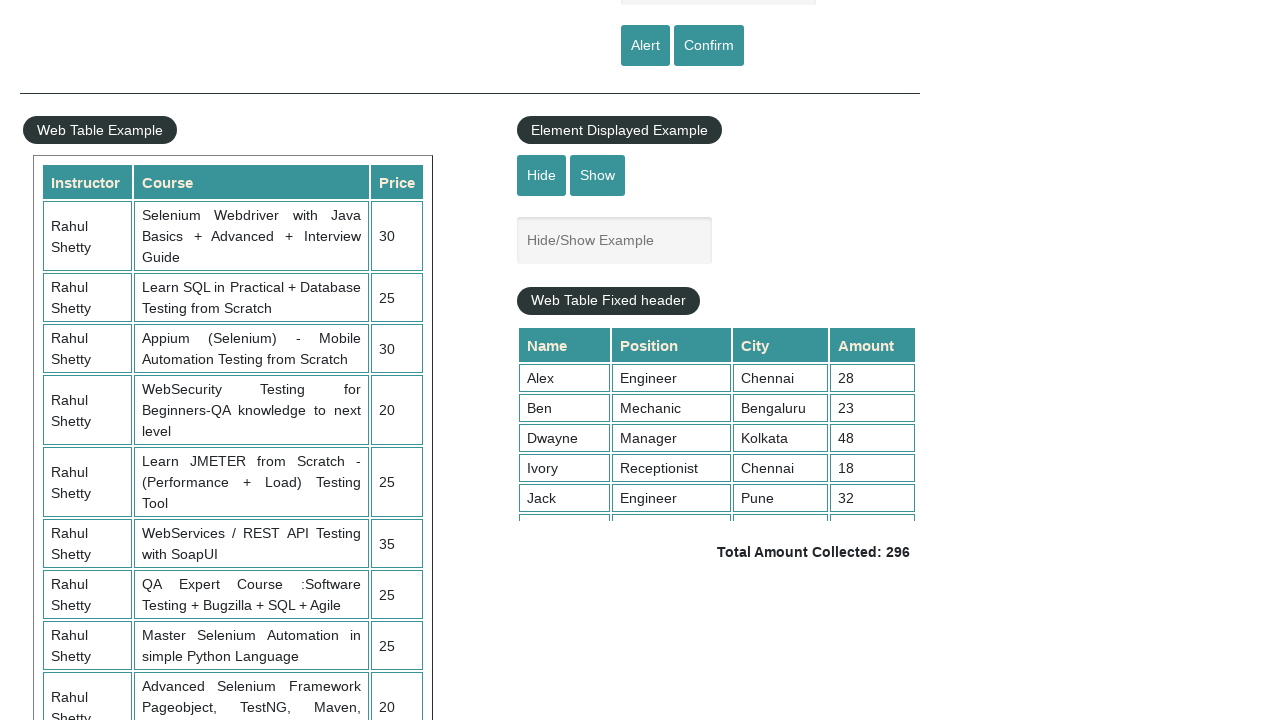

Scrolled fixed table element down to 5000 pixels
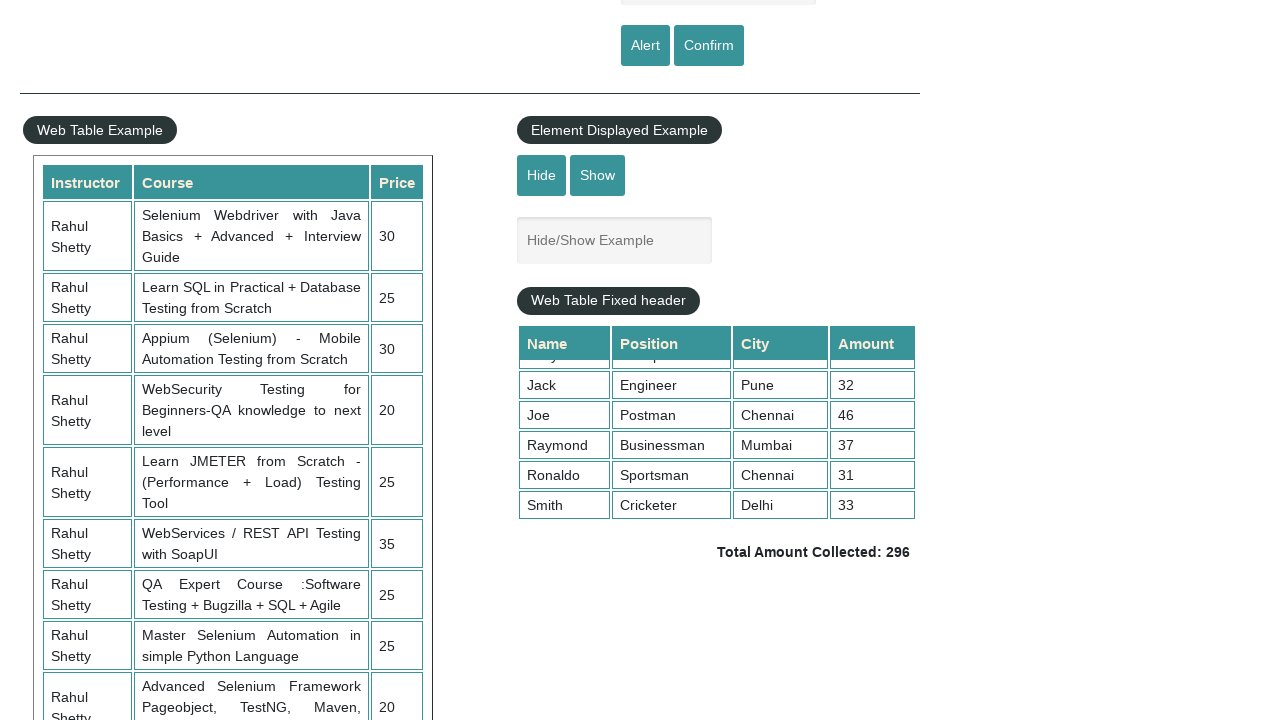

Waited 1 second for table scroll to complete
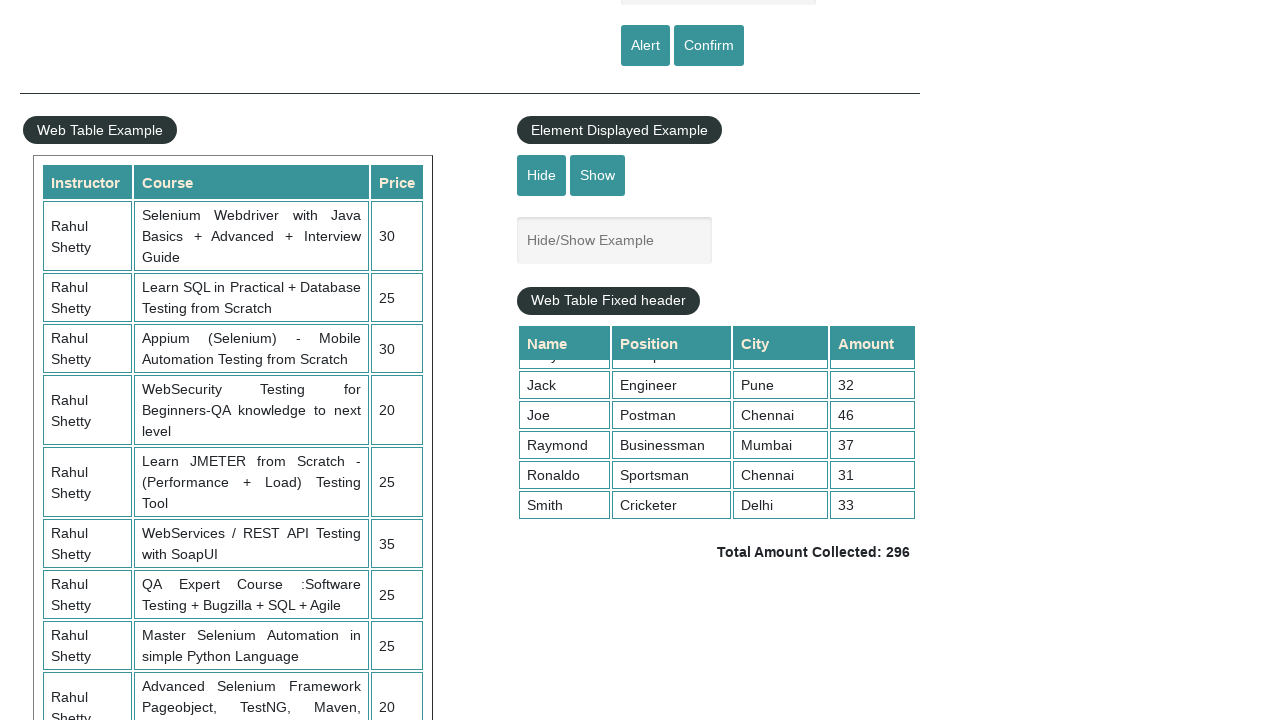

Retrieved all values from 4th column of table (9 cells found)
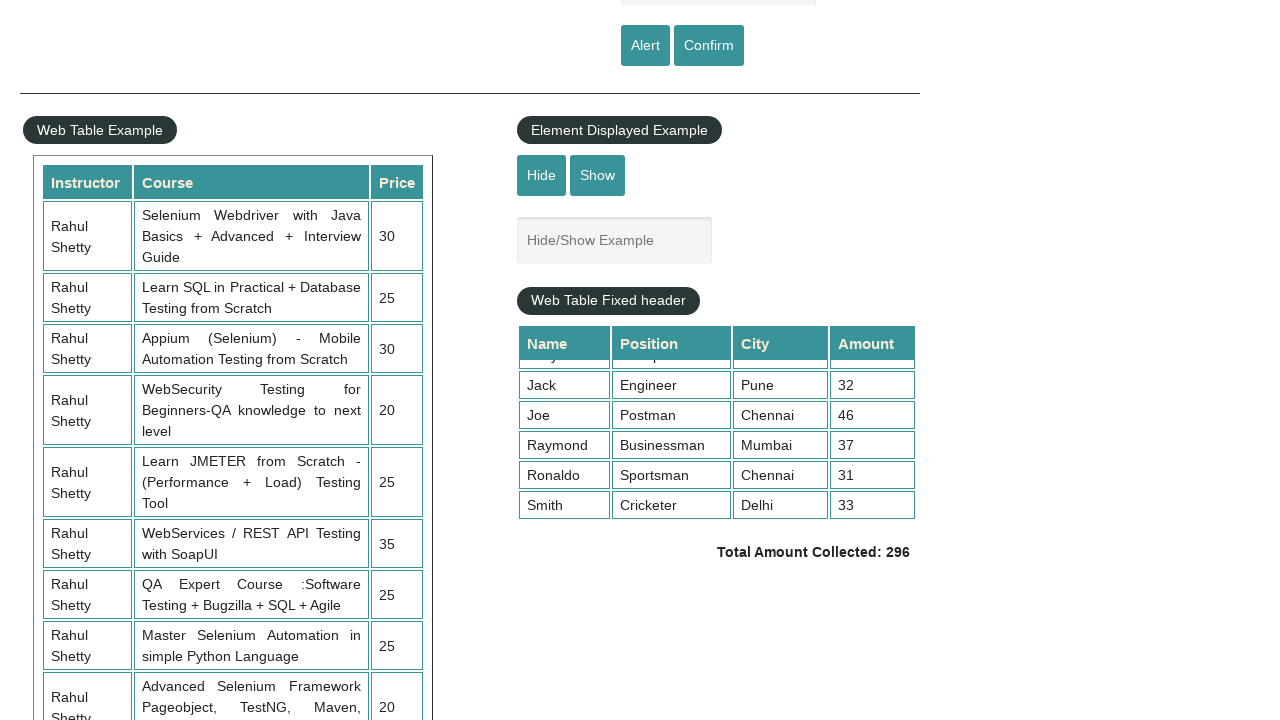

Calculated sum of all column values: 296
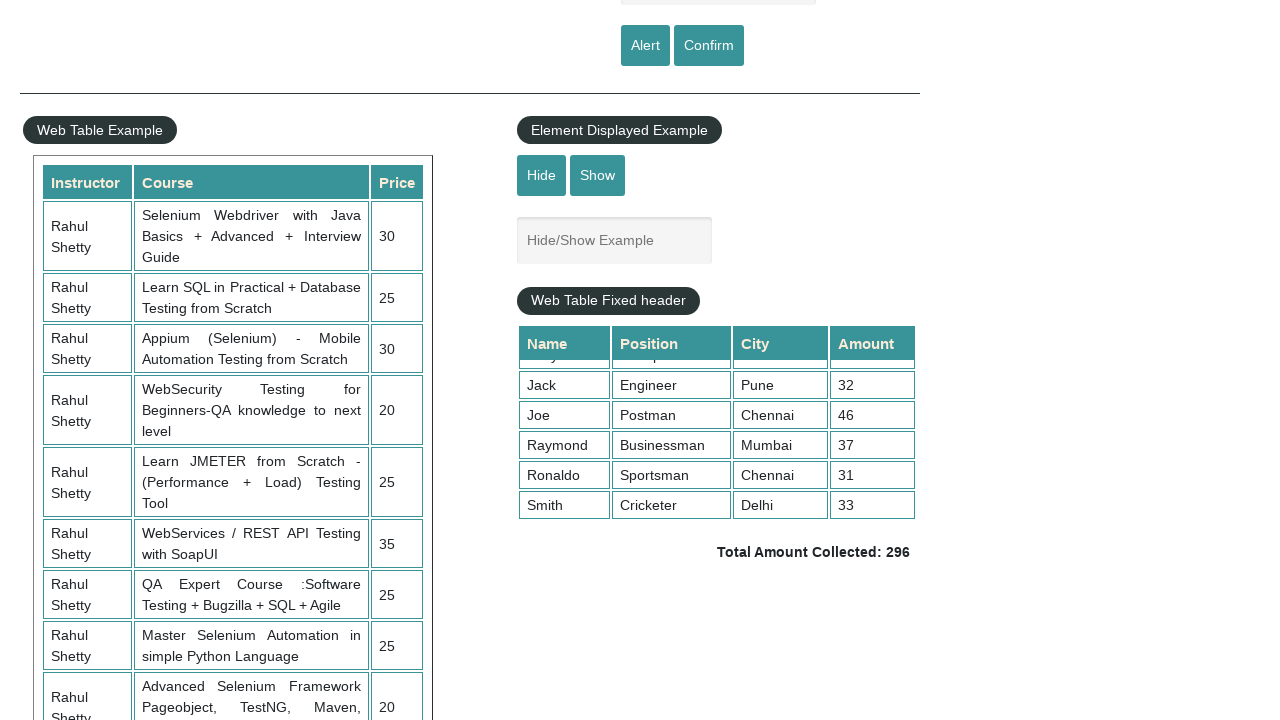

Retrieved displayed total amount text:  Total Amount Collected: 296 
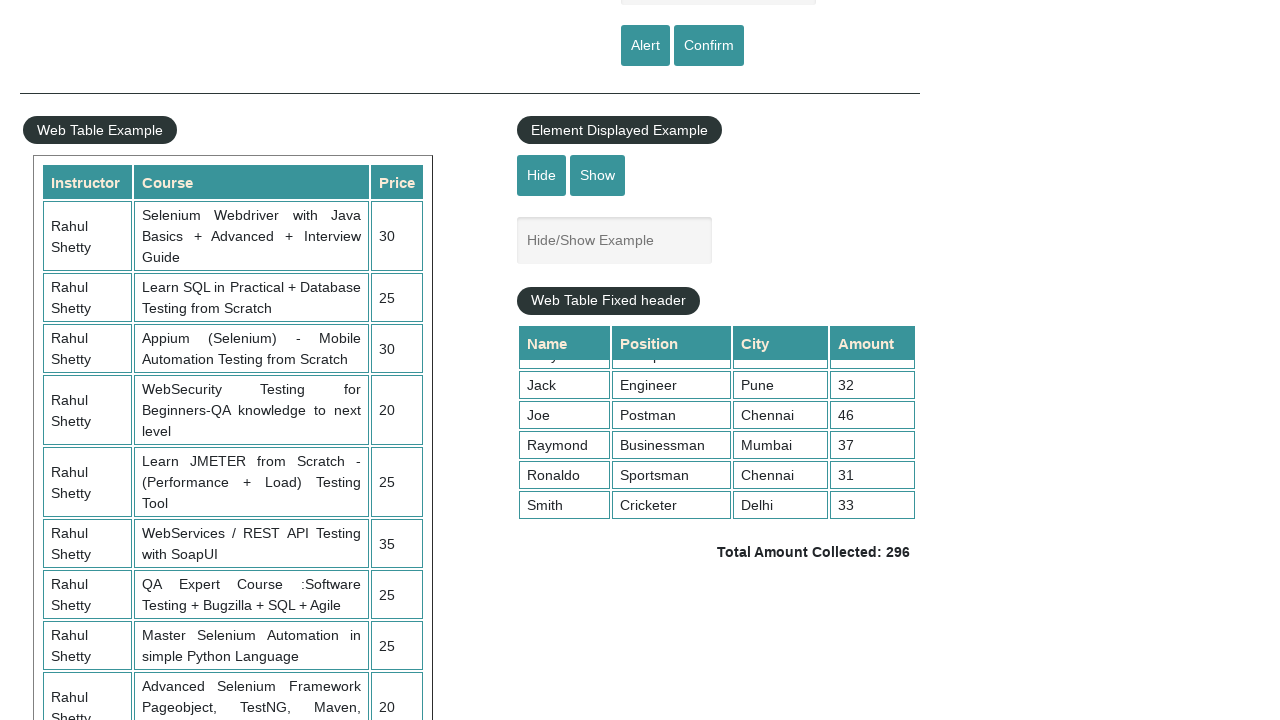

Parsed displayed total amount: 296
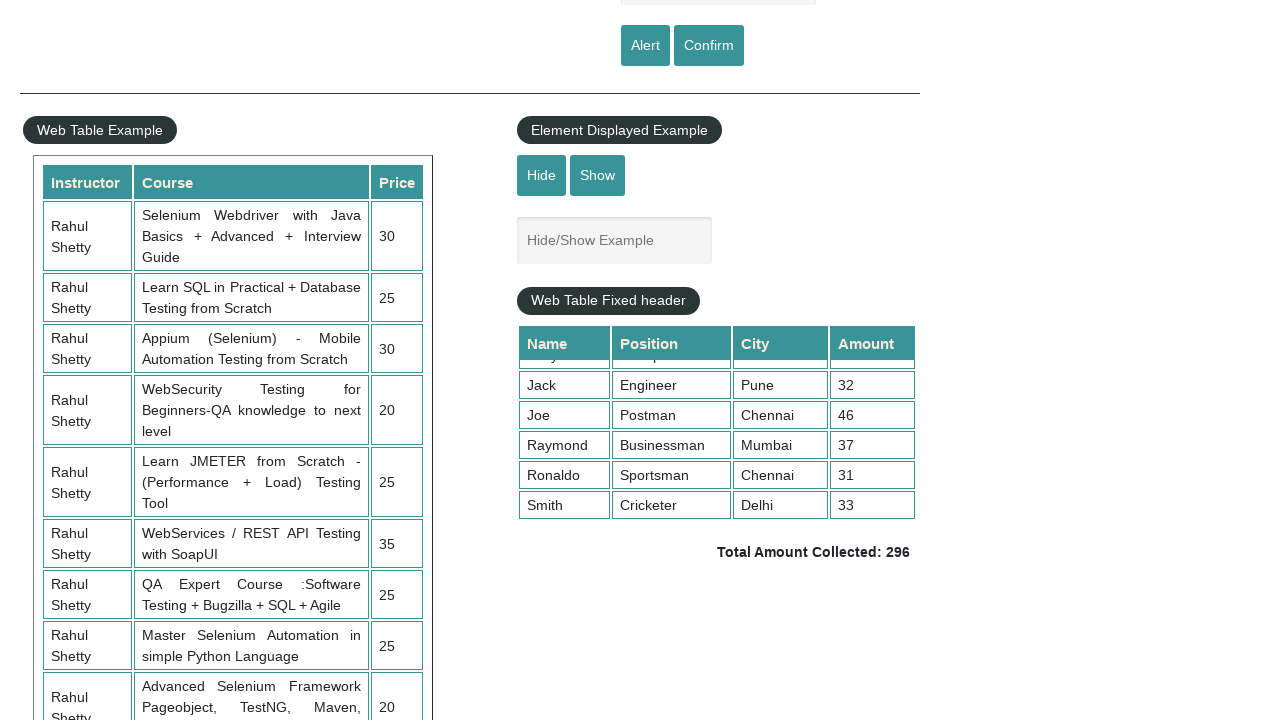

Verified calculated sum (296) matches displayed total (296)
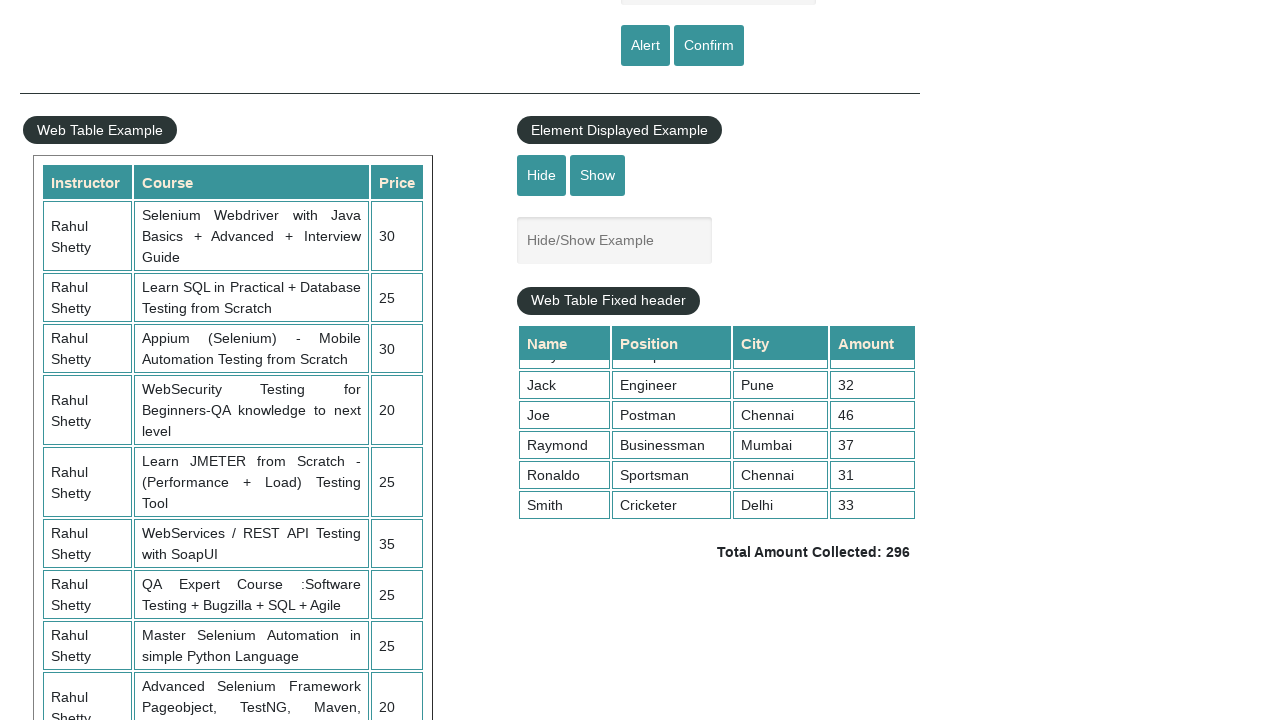

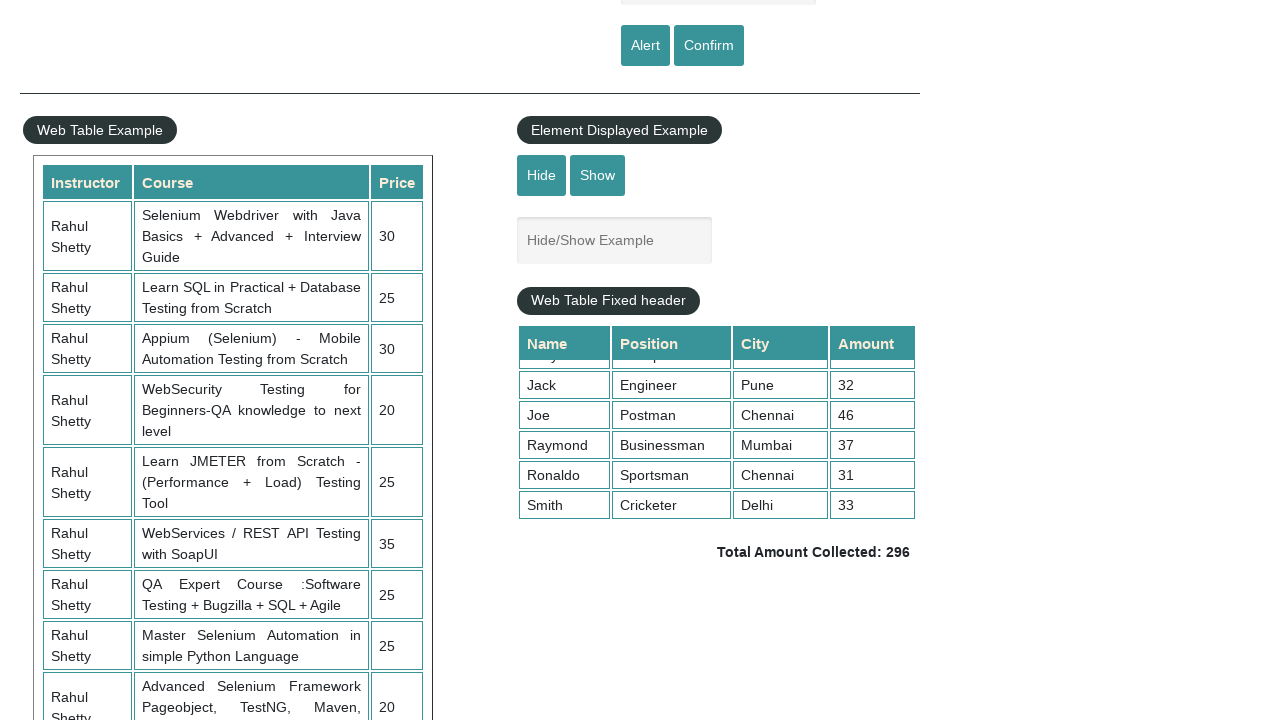